Tests train search functionality on erail.in by entering origin station (TPJ), destination station (MDU), clicking the date-only checkbox, and waiting for the train results table to load.

Starting URL: https://erail.in/

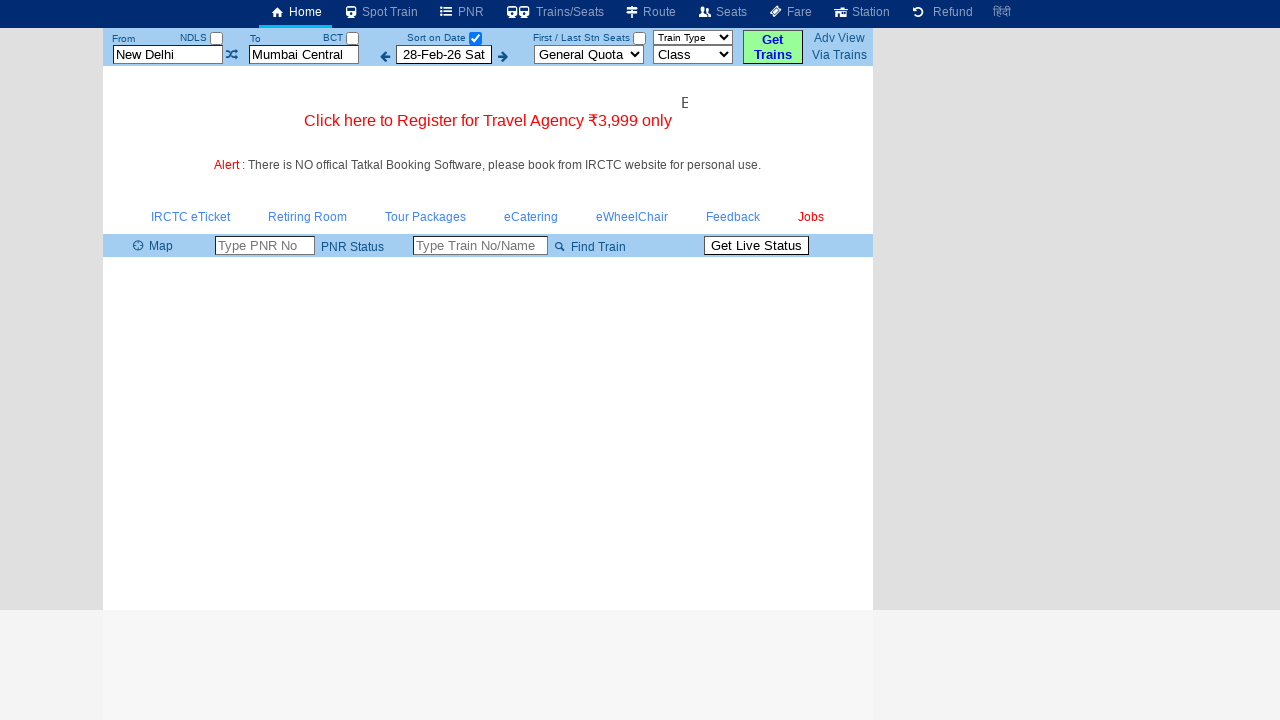

Waited for 'From' station input field to become visible
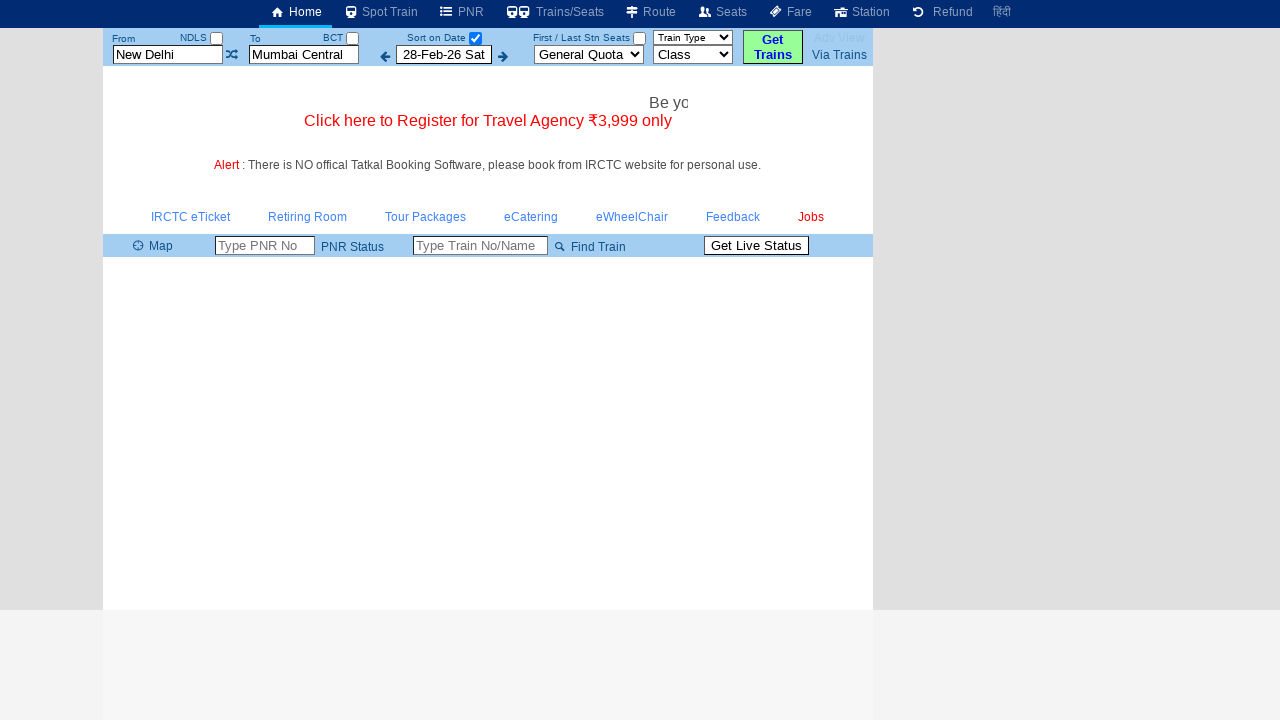

Cleared the 'From' station input field on #txtStationFrom
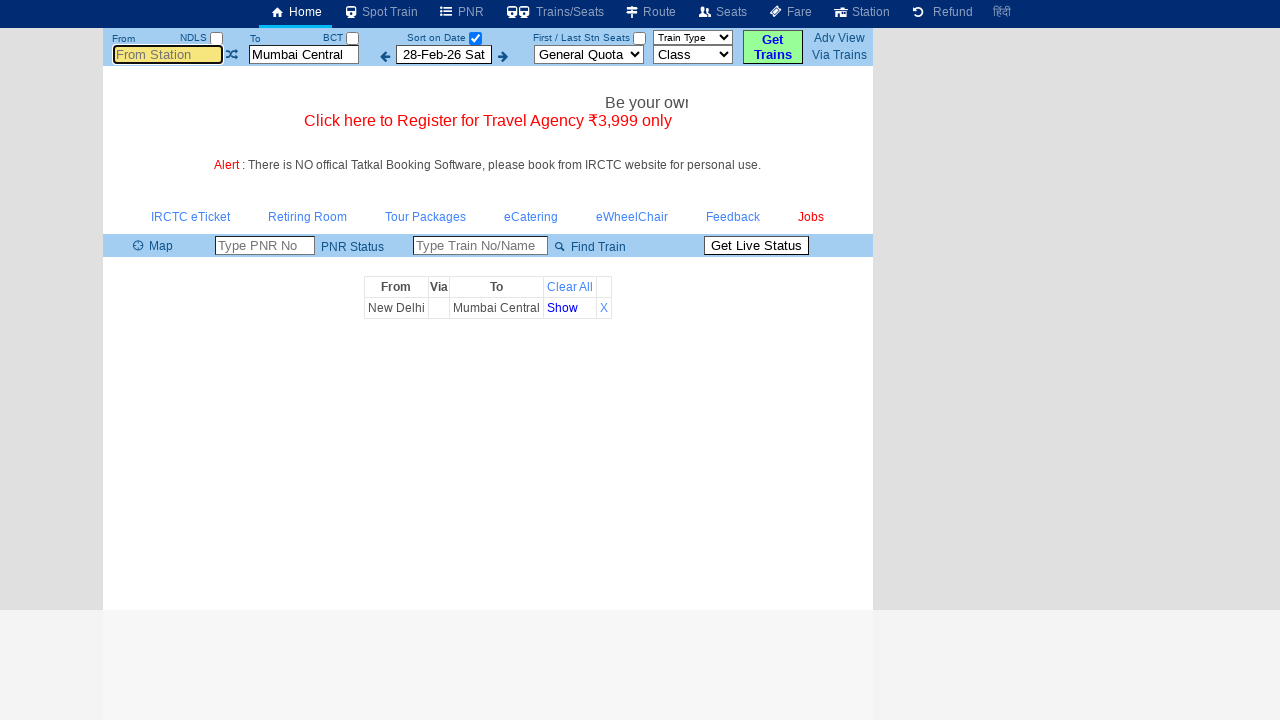

Entered origin station 'TPJ' in the 'From' field on #txtStationFrom
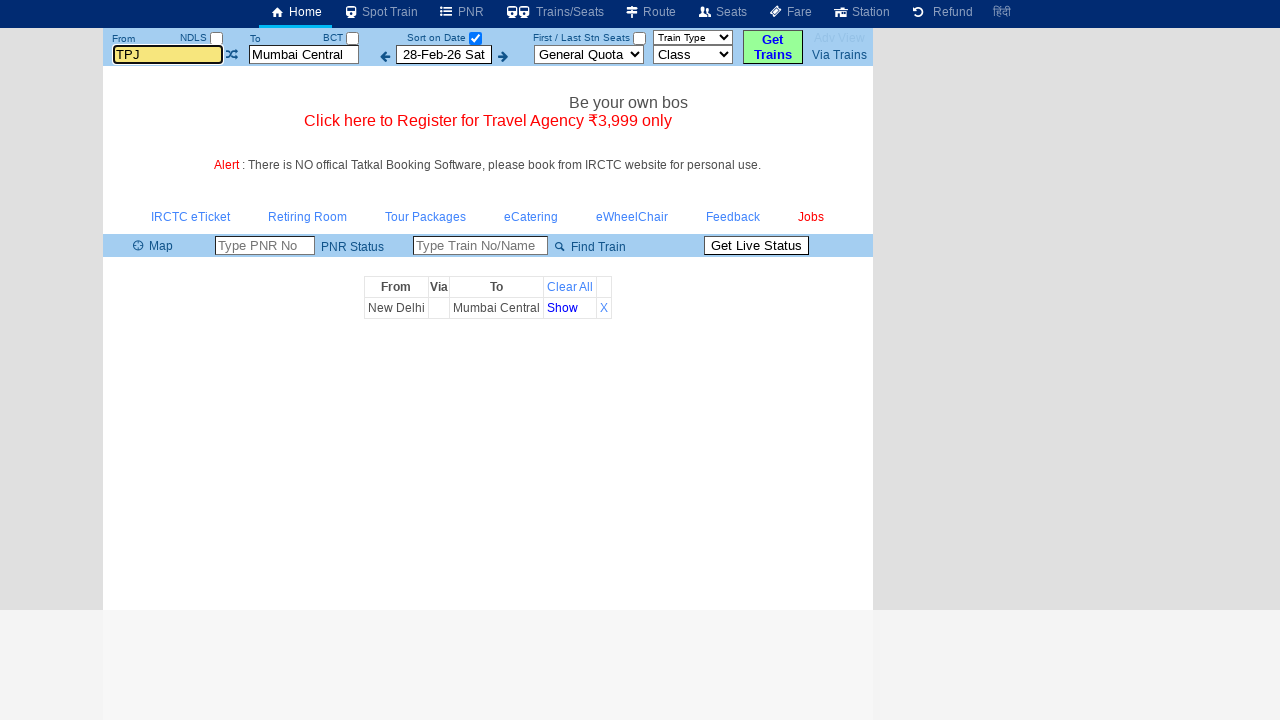

Pressed Tab to move focus from 'From' field
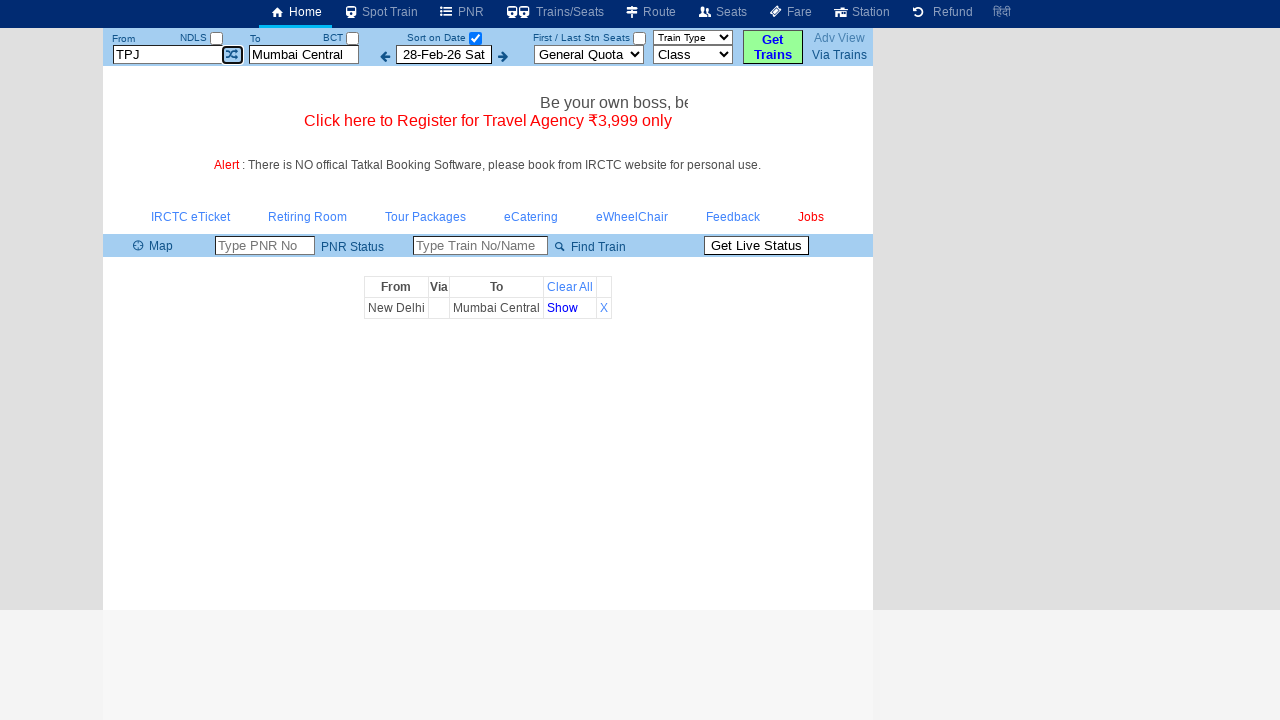

Cleared the 'To' station input field on #txtStationTo
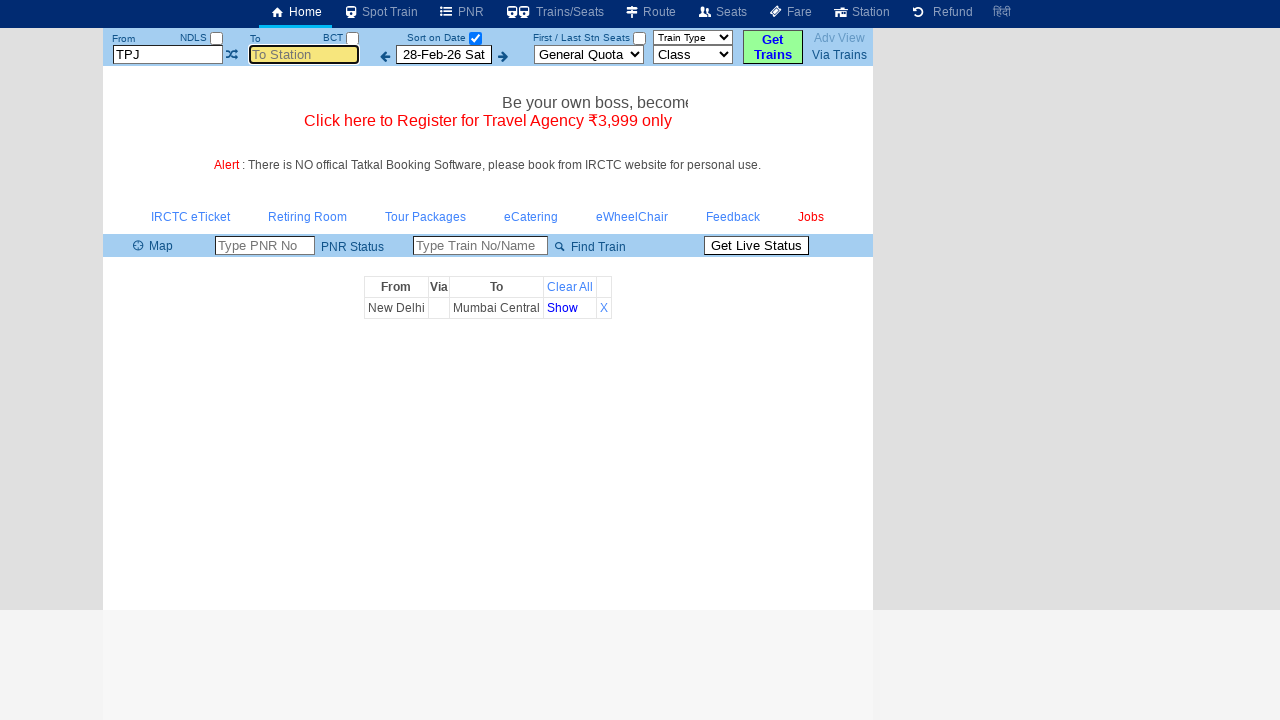

Entered destination station 'MDU' in the 'To' field on #txtStationTo
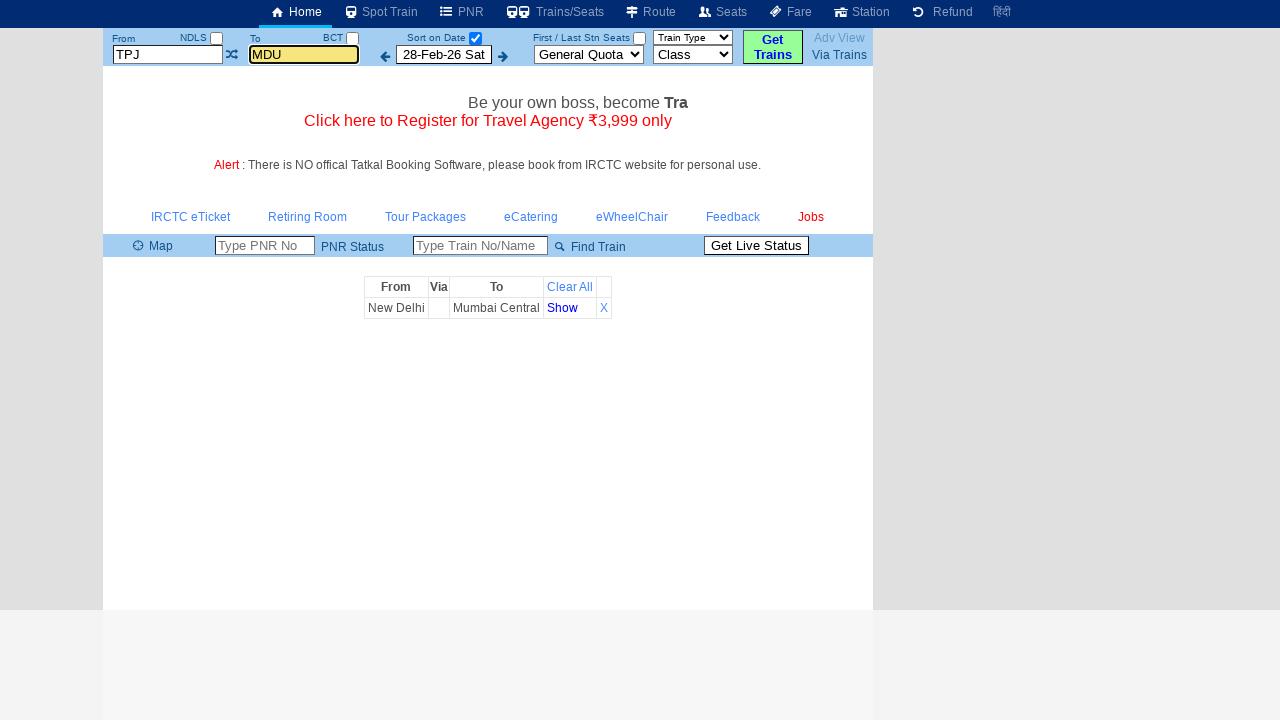

Pressed Tab to move focus from 'To' field
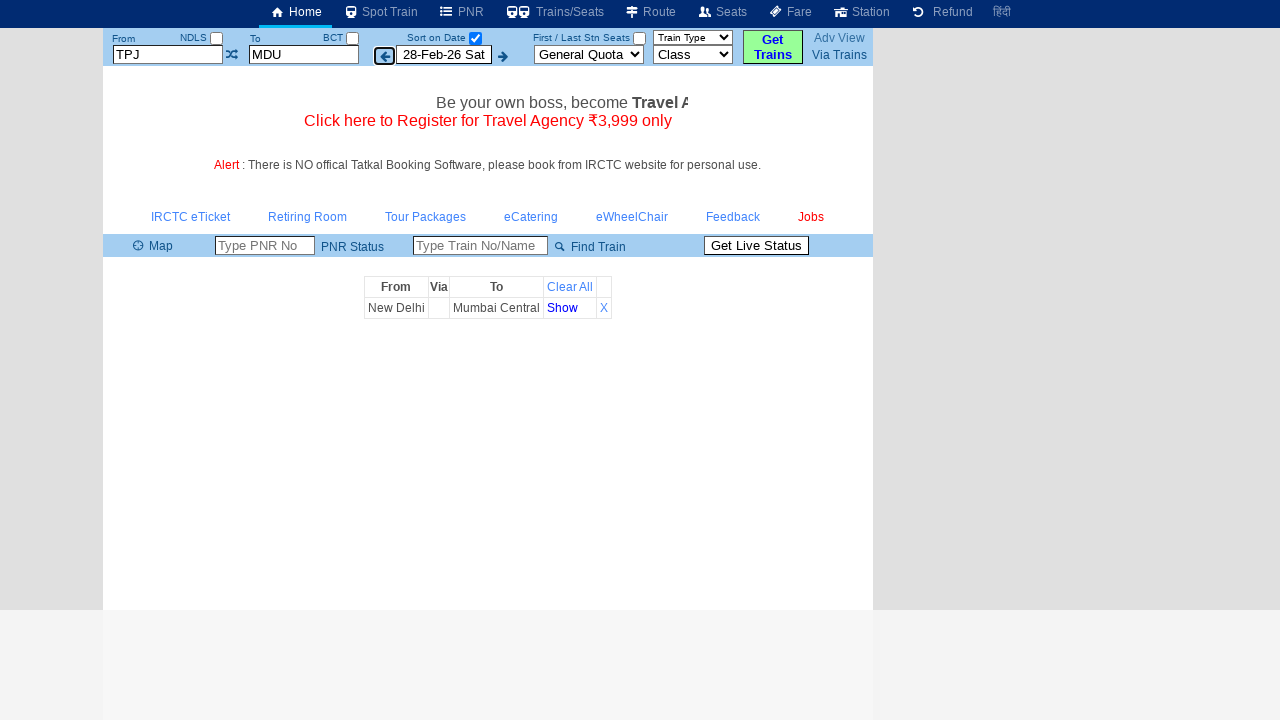

Clicked the date-only checkbox at (475, 38) on #chkSelectDateOnly
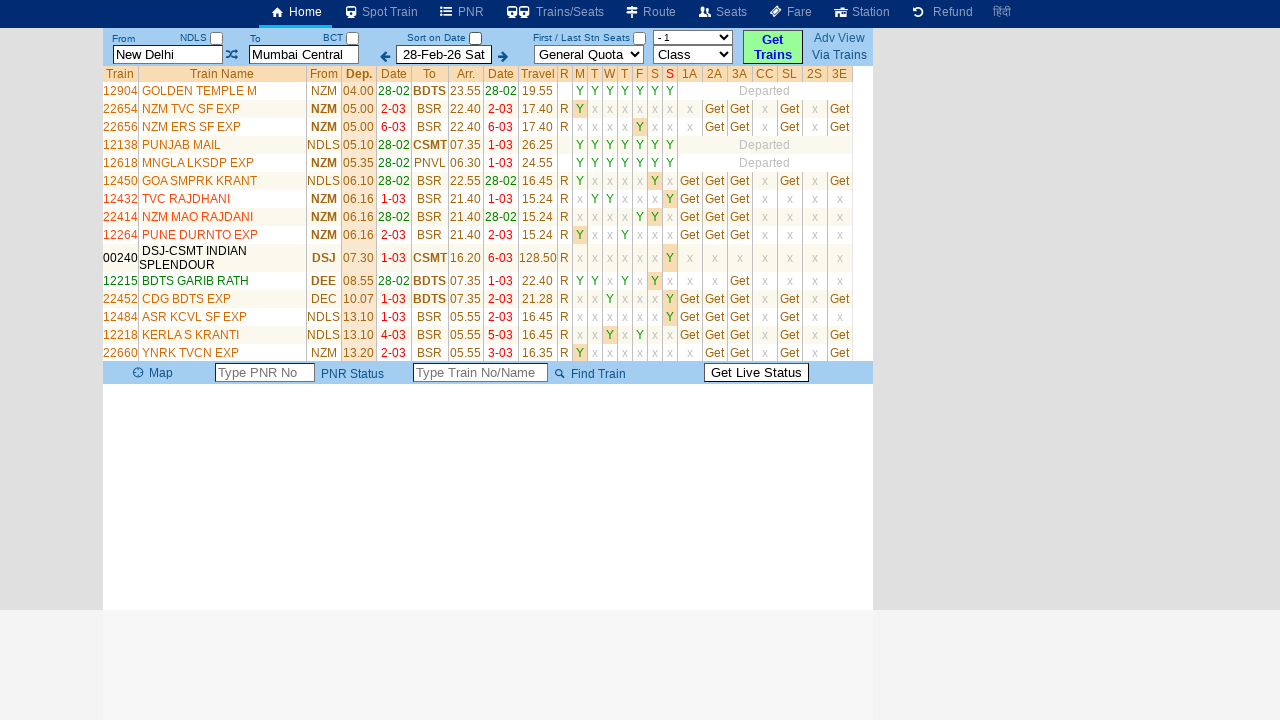

Train results table loaded successfully
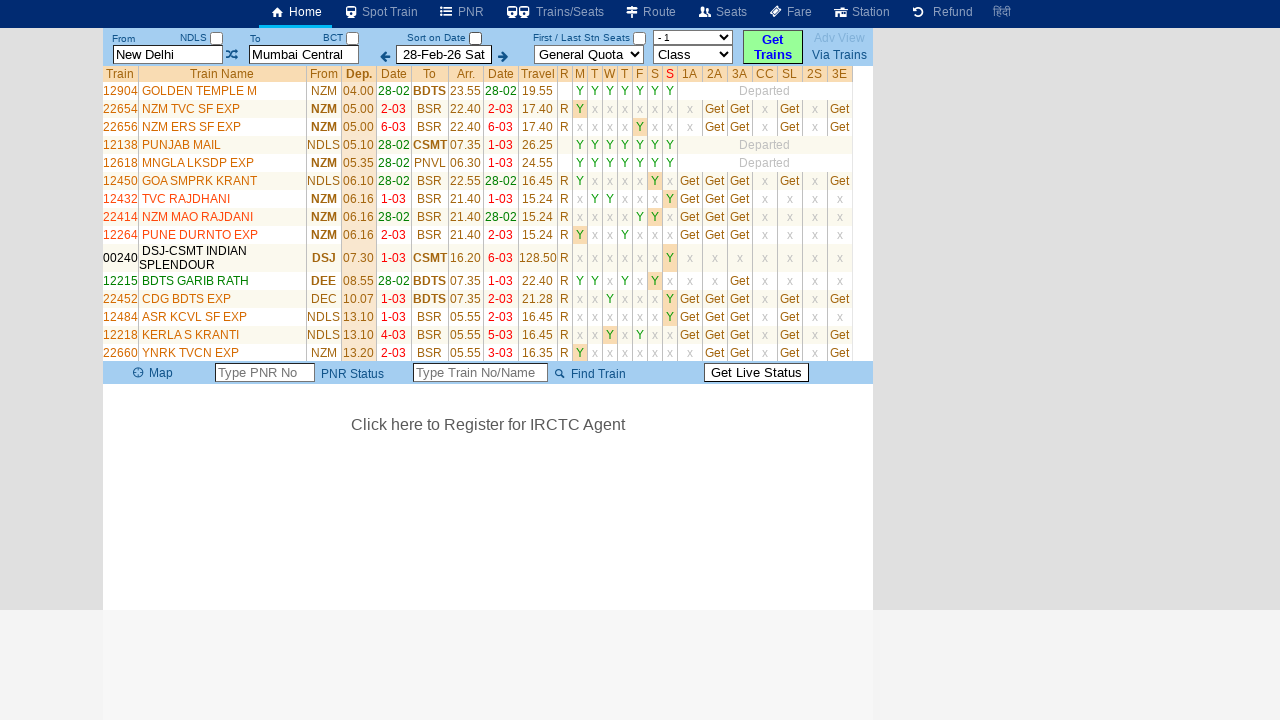

Verified that train result table rows are present
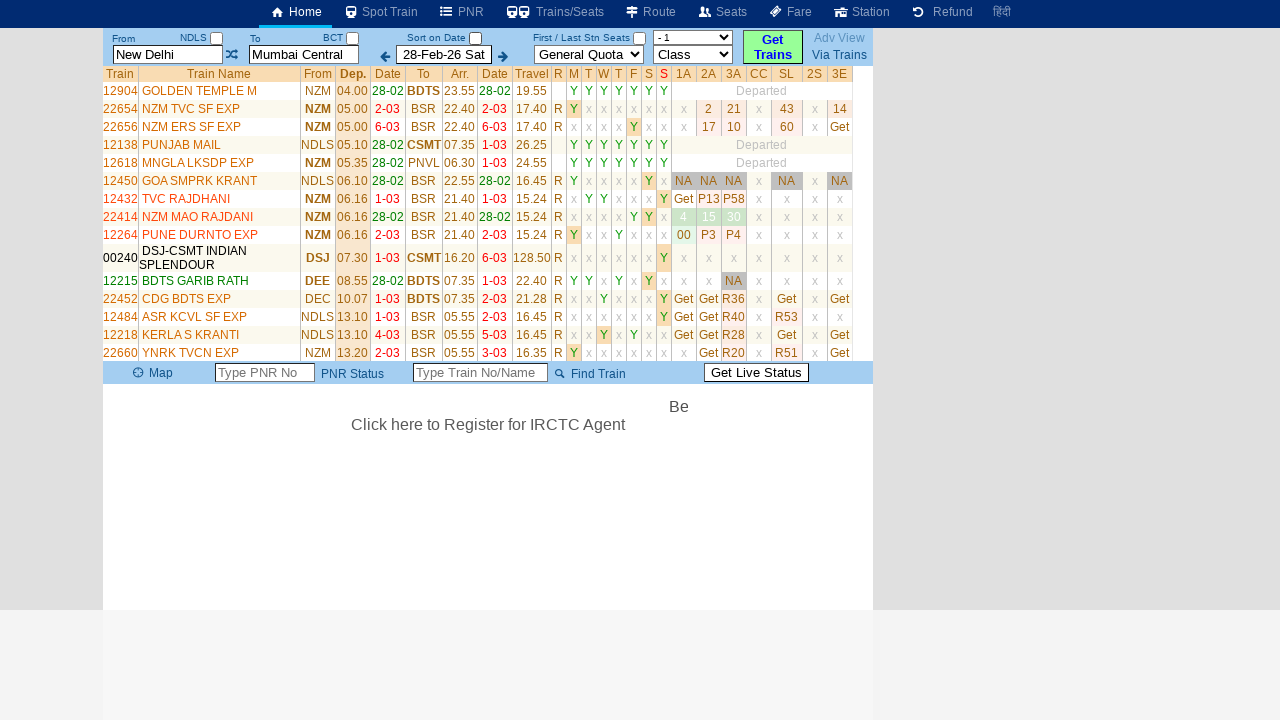

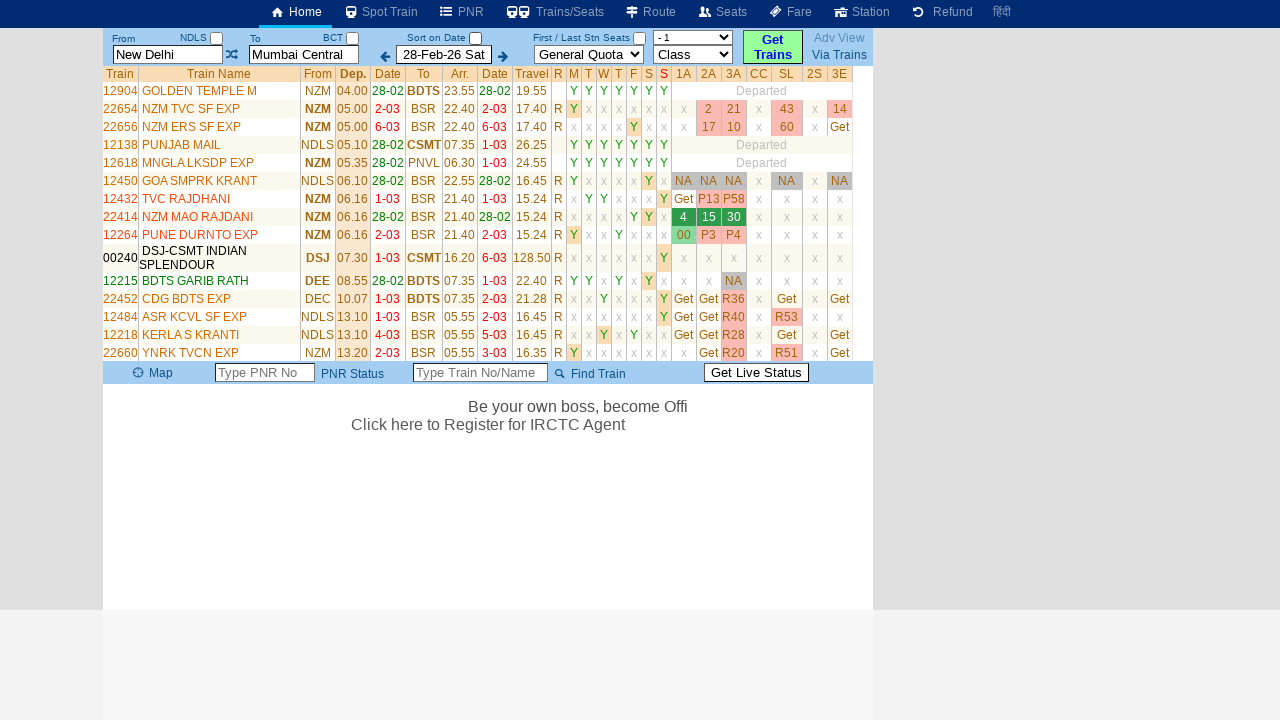